Verifies that the 'Products' section heading is visible on the cart page

Starting URL: https://www.demoblaze.com/cart.html

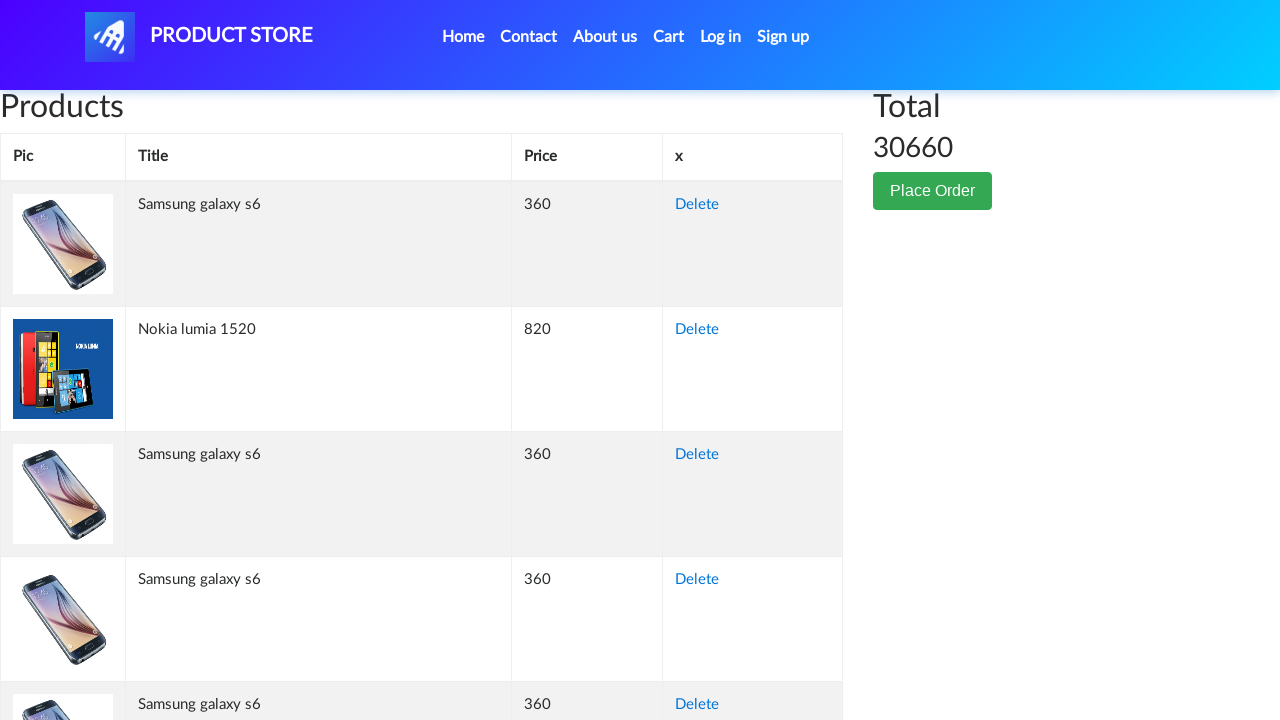

Navigated to cart page at https://www.demoblaze.com/cart.html
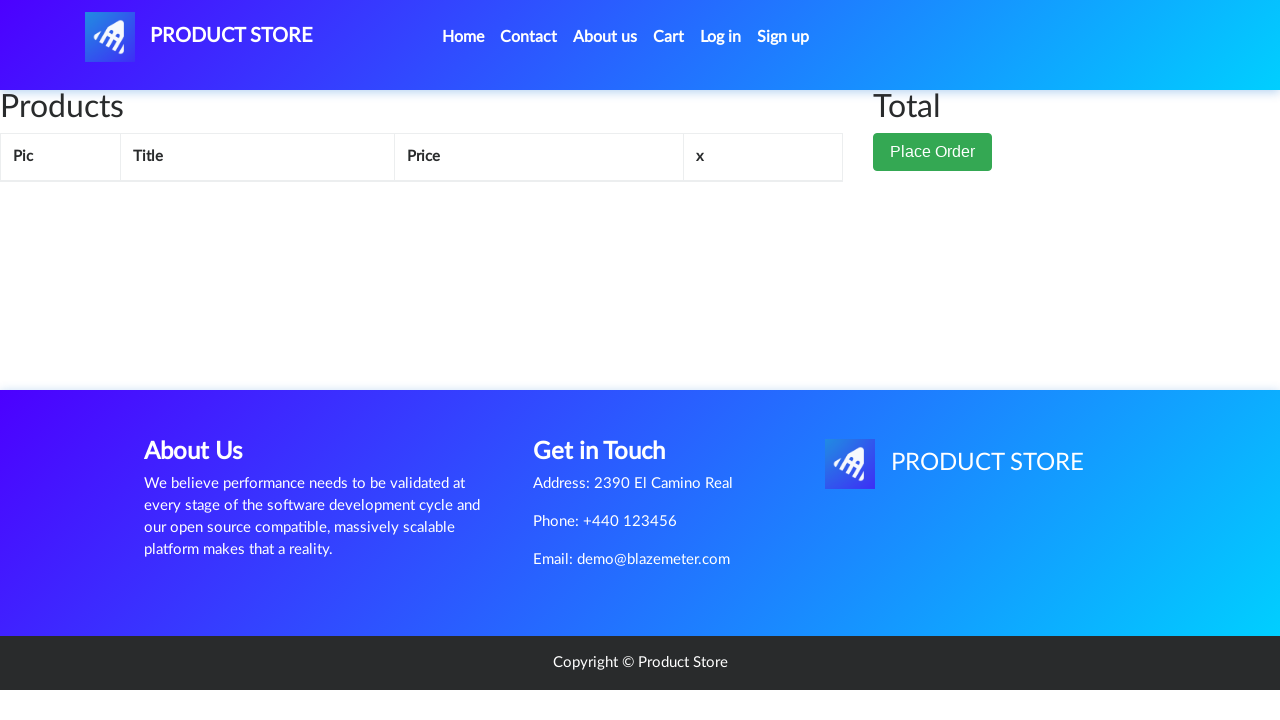

Located 'Products' section heading using XPath selector
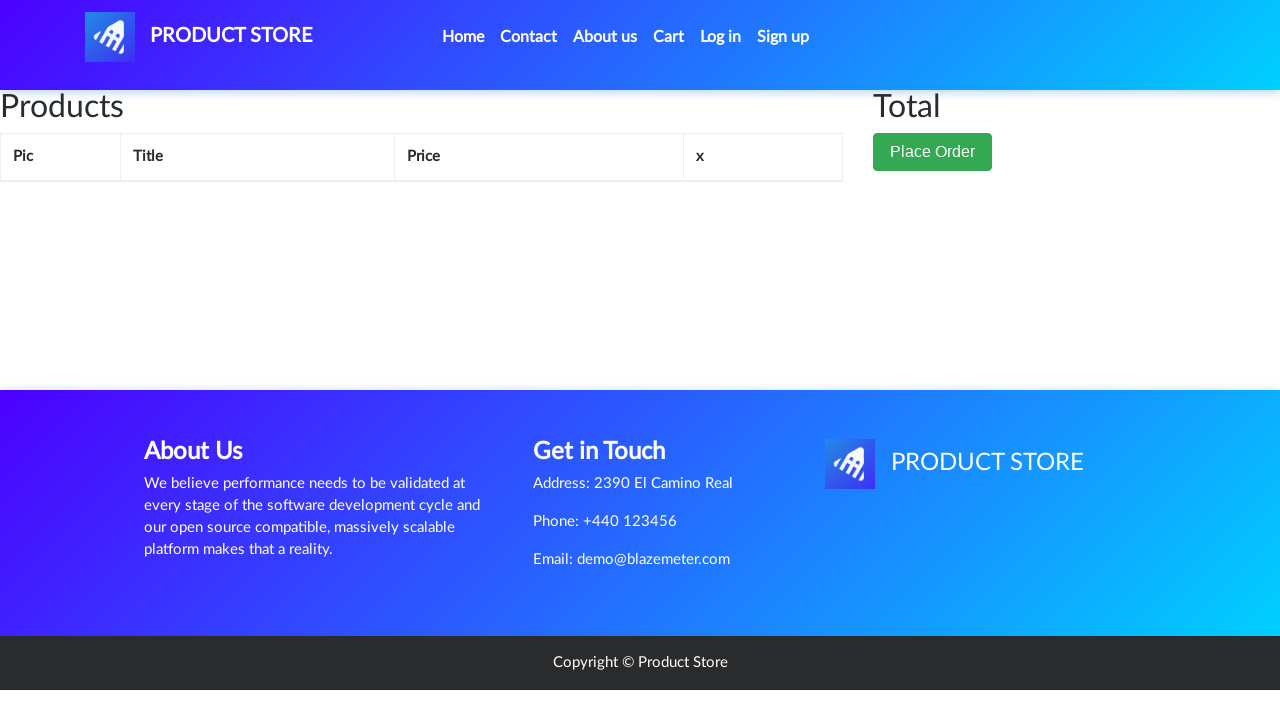

Verified that 'Products' section heading is visible on the cart page
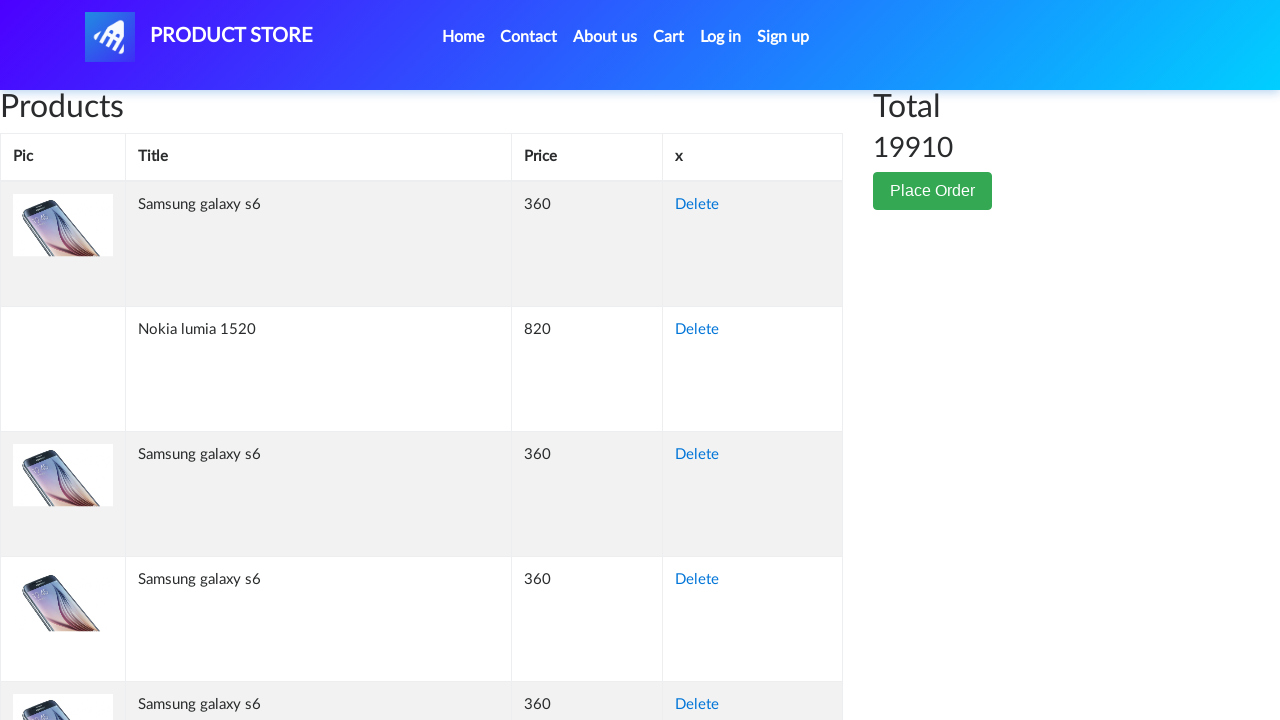

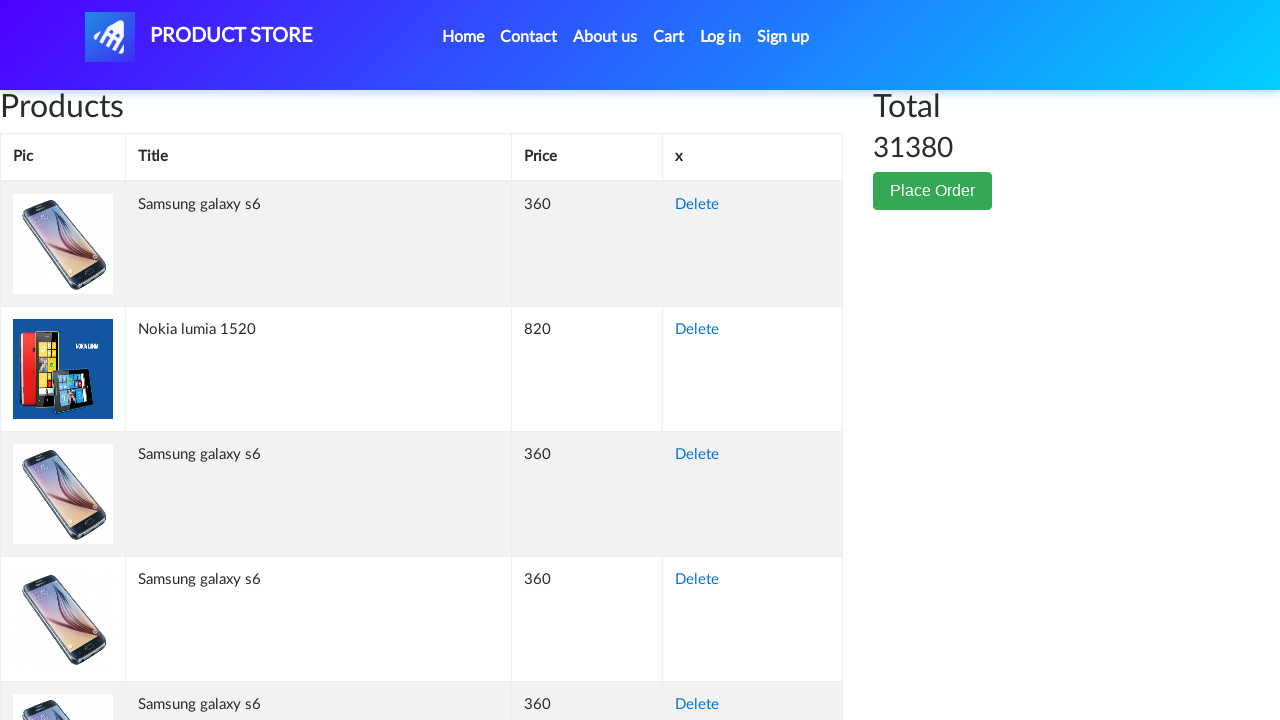